Tests the German foreclosure auction portal search functionality by selecting a state (Bayern) and court (Traunstein) from dropdown menus, then submitting the search form to view results.

Starting URL: https://www.zvg-portal.de/index.php?button=Termine%20suchen

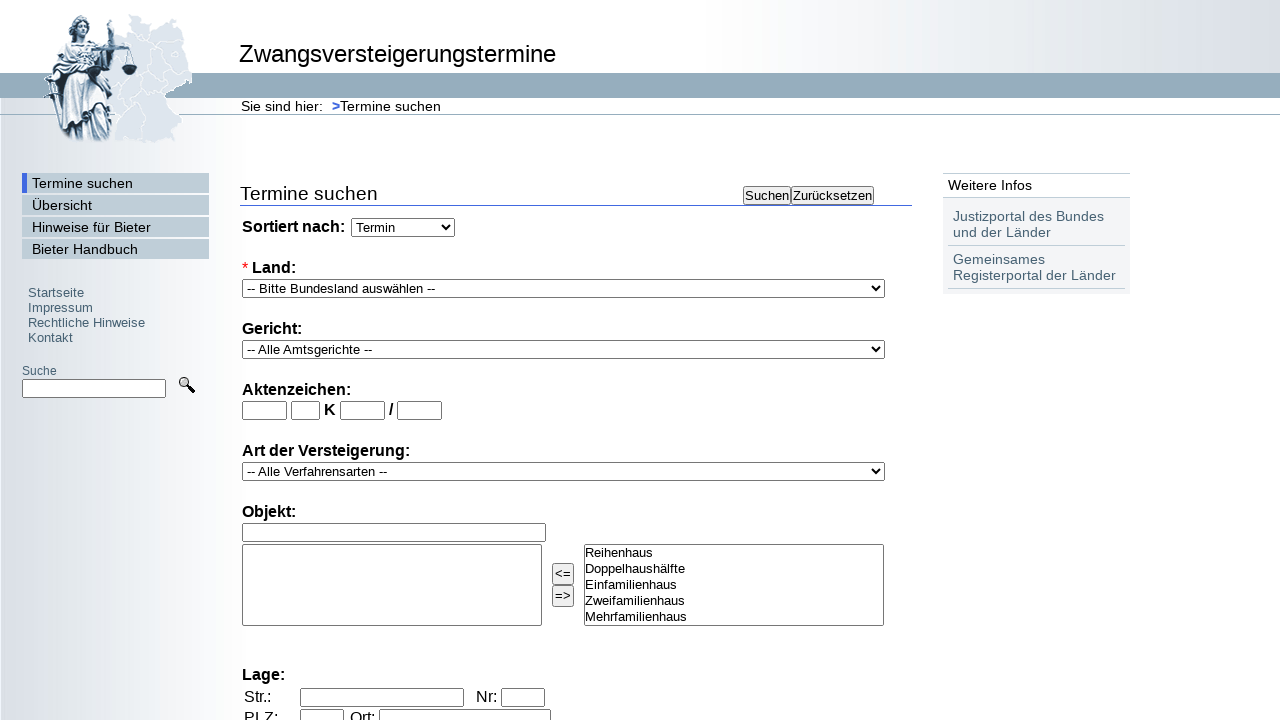

State dropdown selector loaded
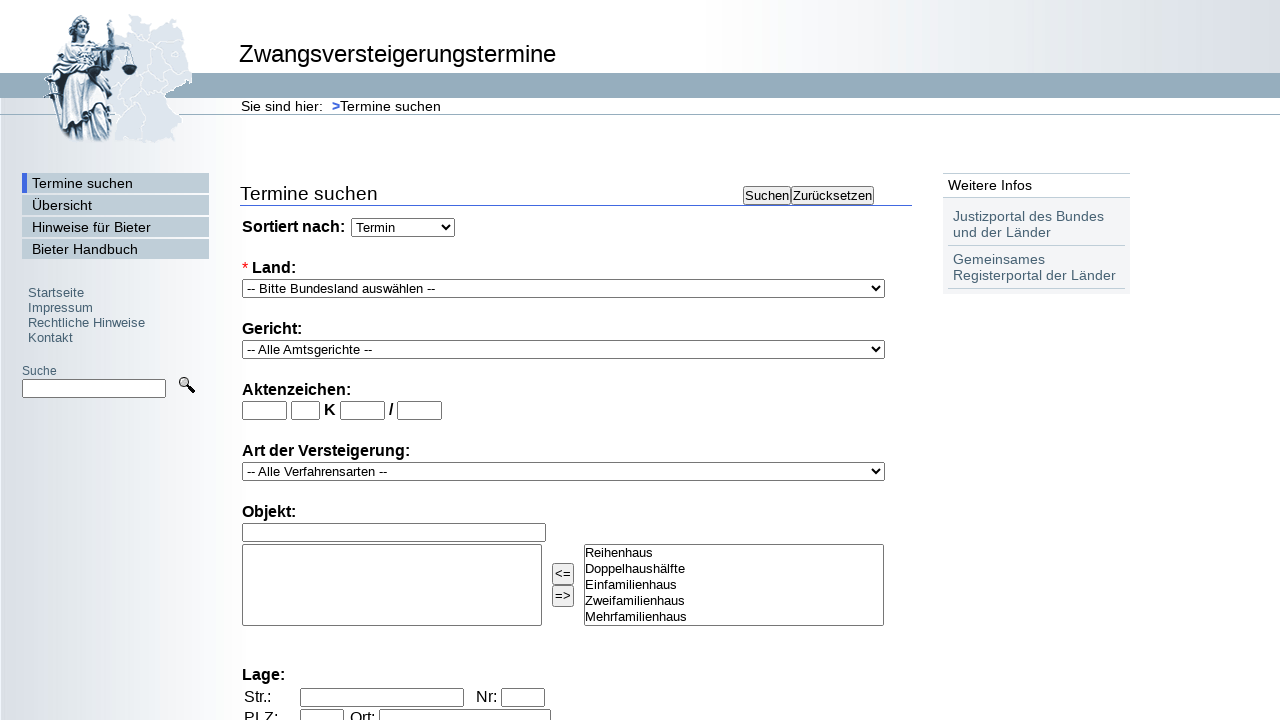

Selected 'Bayern' from state dropdown on select[name='land_abk']
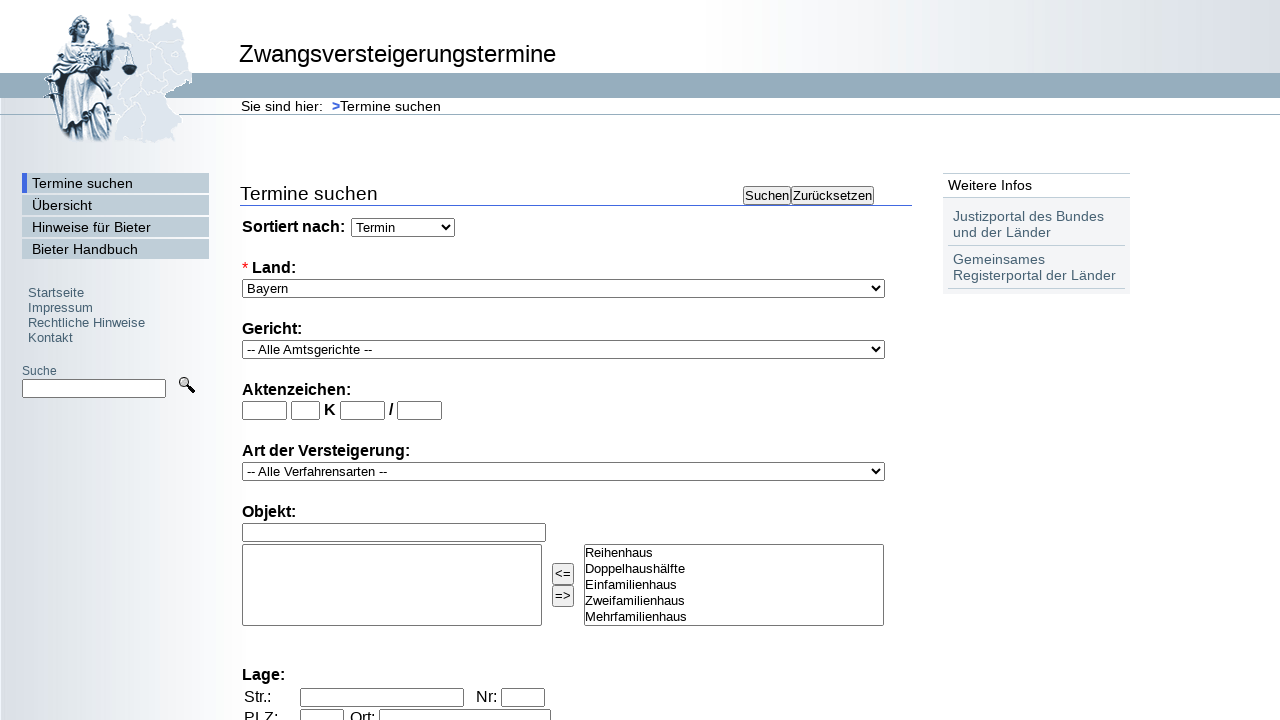

Selected 'Traunstein' from court dropdown on select[name='ger_id']
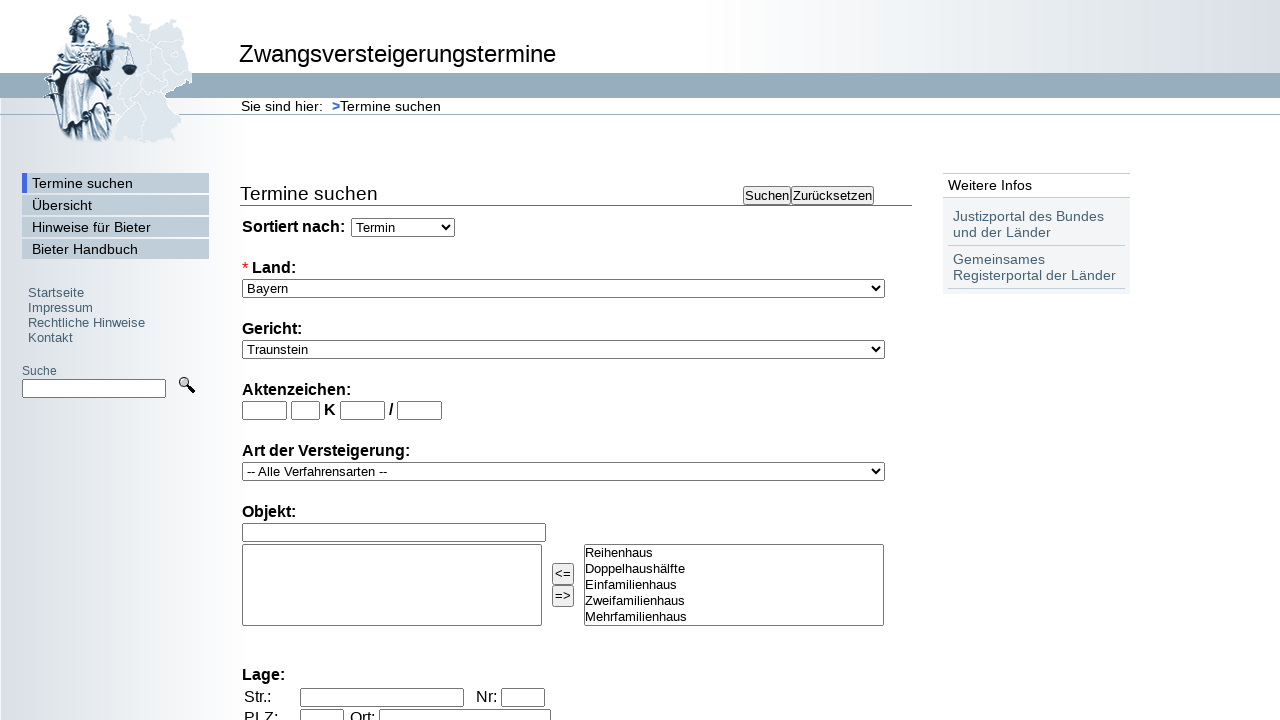

Clicked search button to submit form at (767, 195) on xpath=//button[contains(text(), 'suchen') or @type='submit']
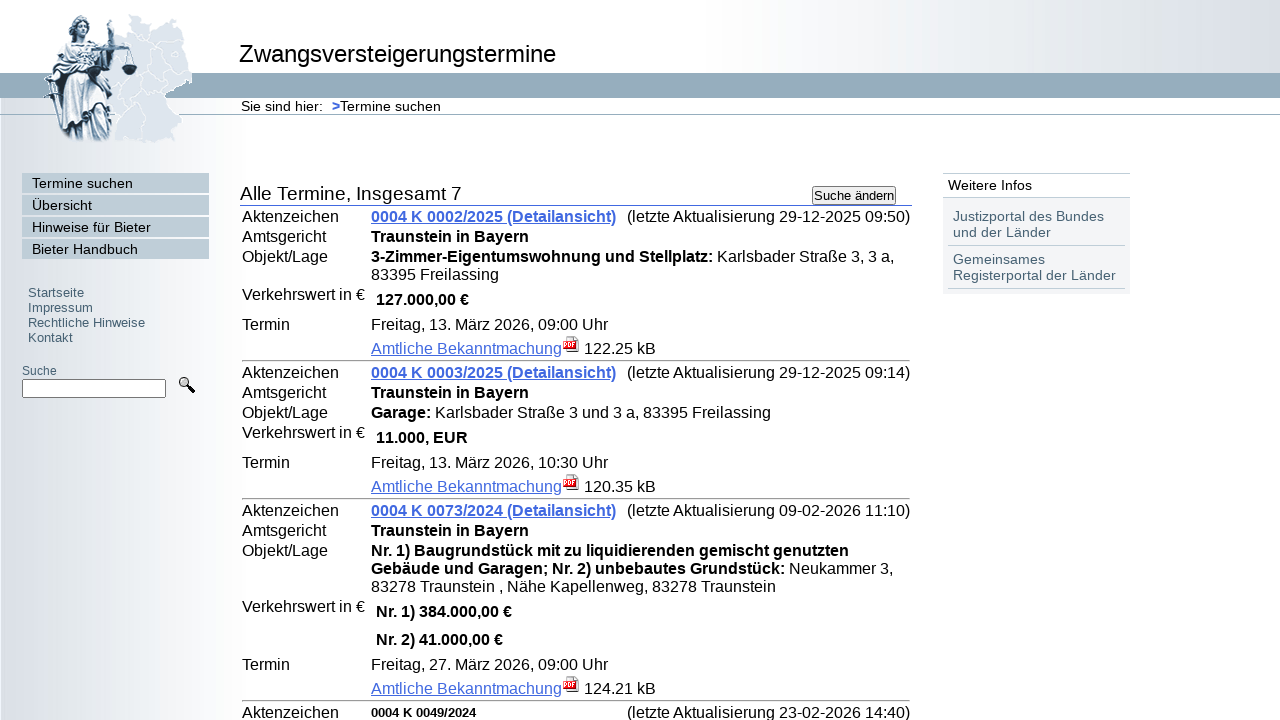

Results table loaded successfully
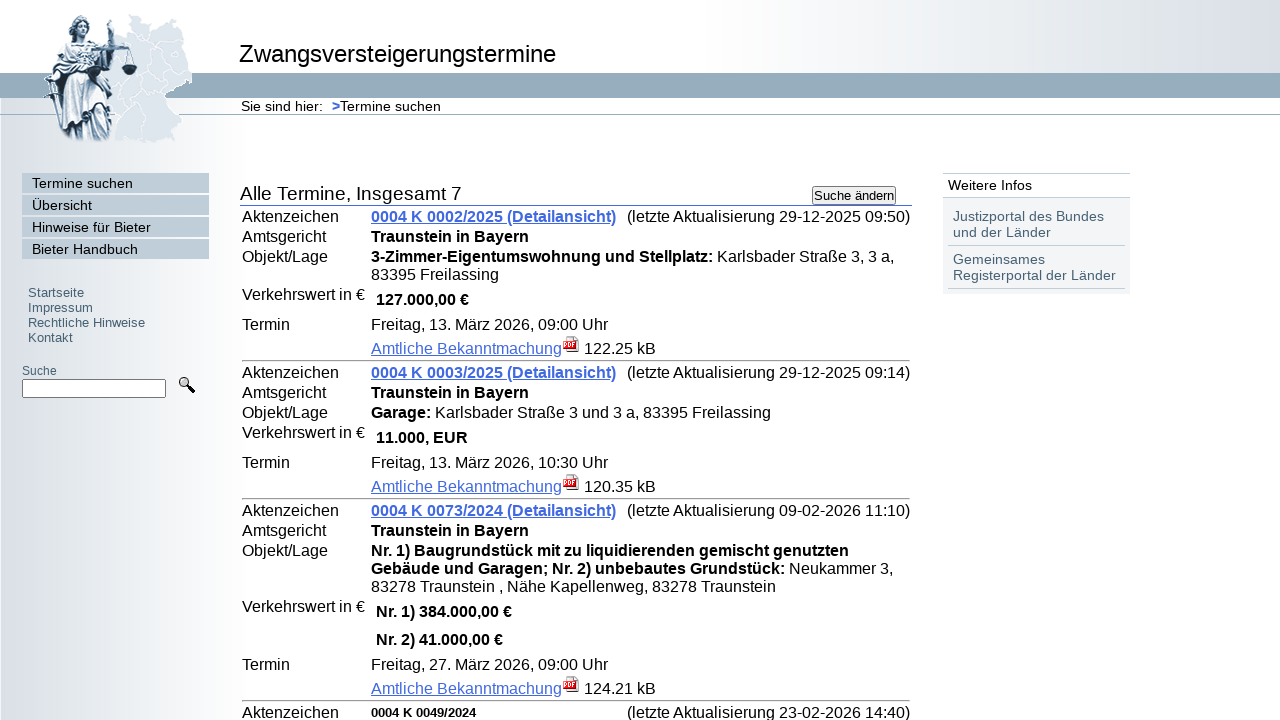

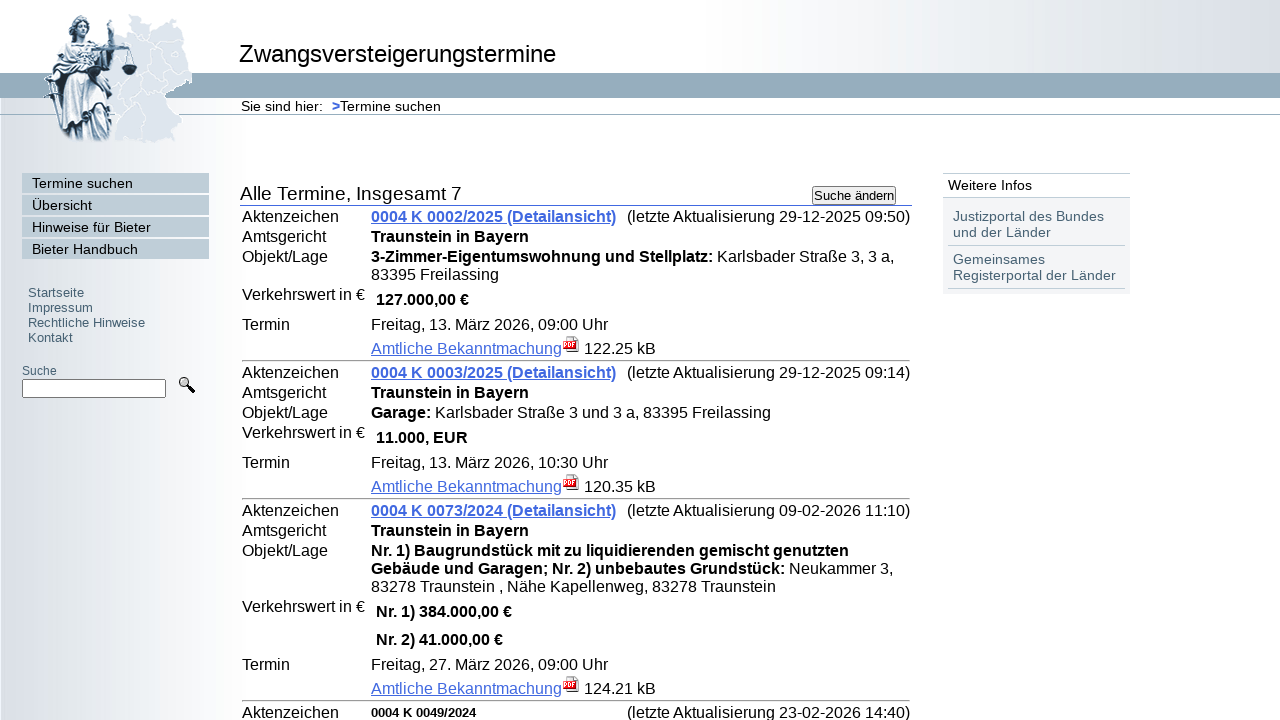